Tests JavaScript alert handling by triggering simple alerts, confirmation dialogs, and prompt dialogs, then accepting or dismissing them

Starting URL: https://demoqa.com/alerts

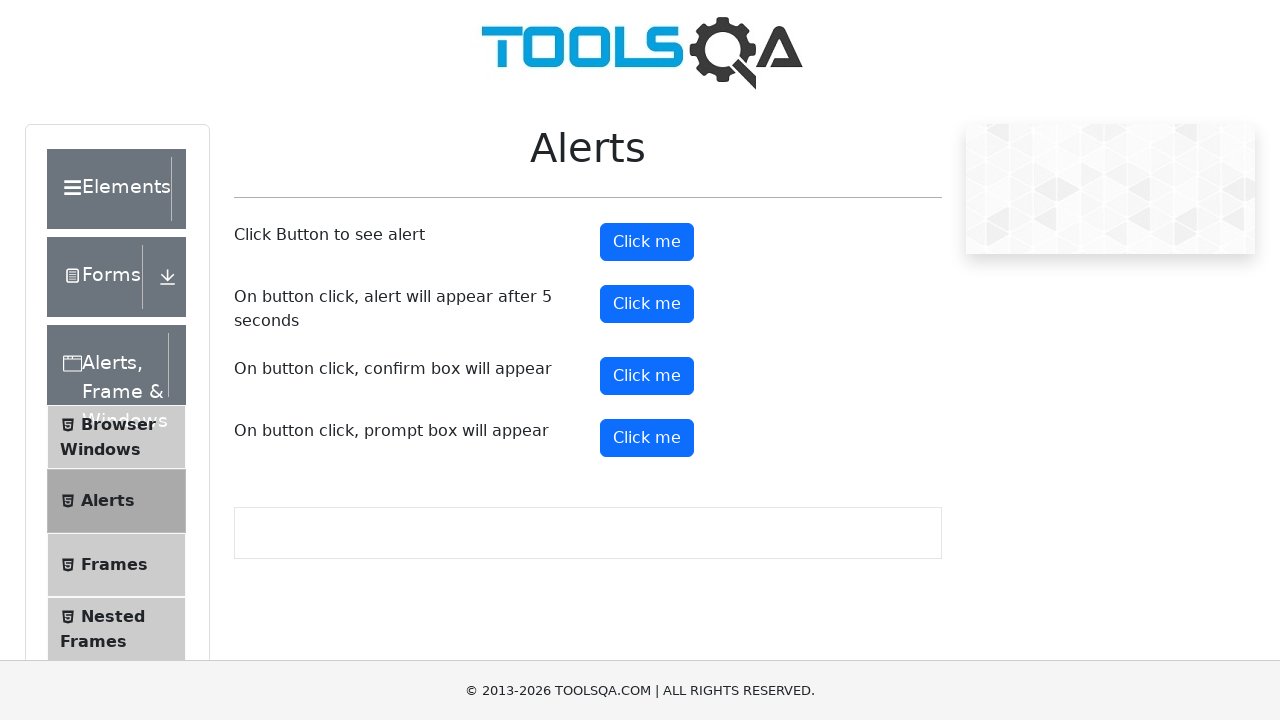

Set up dialog handler to accept simple alert
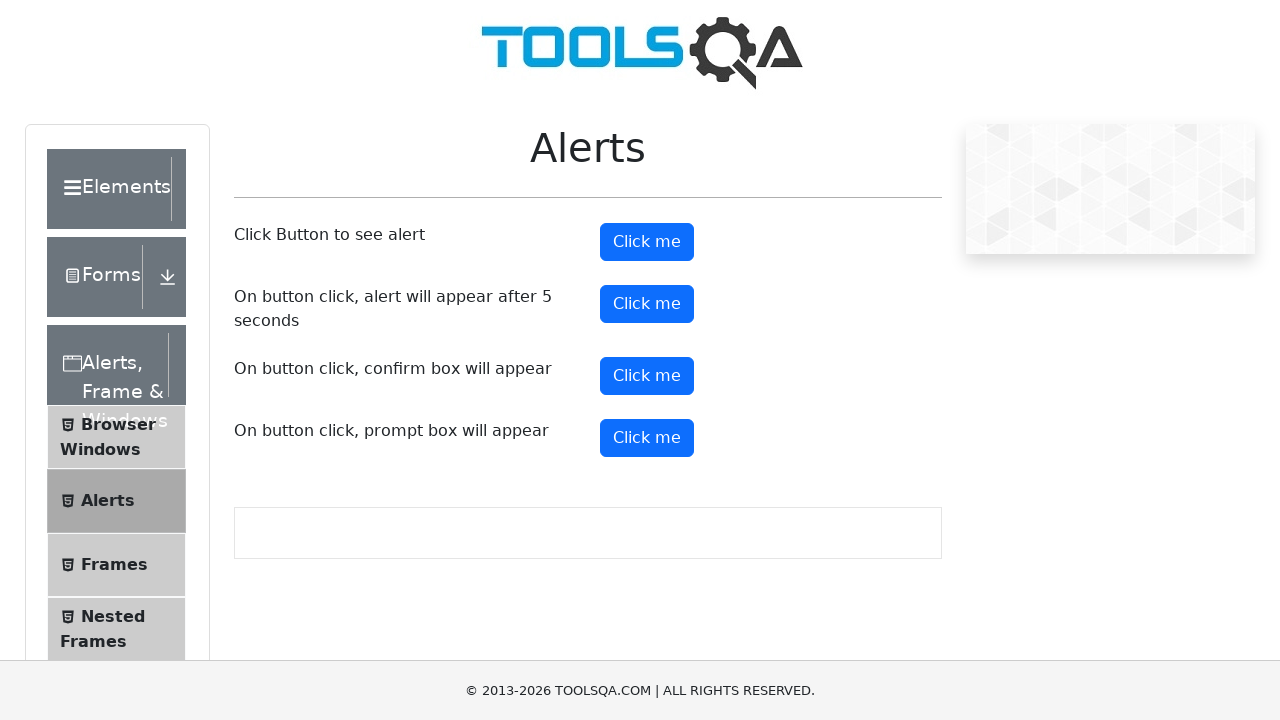

Clicked alert button to trigger simple alert at (647, 242) on #alertButton
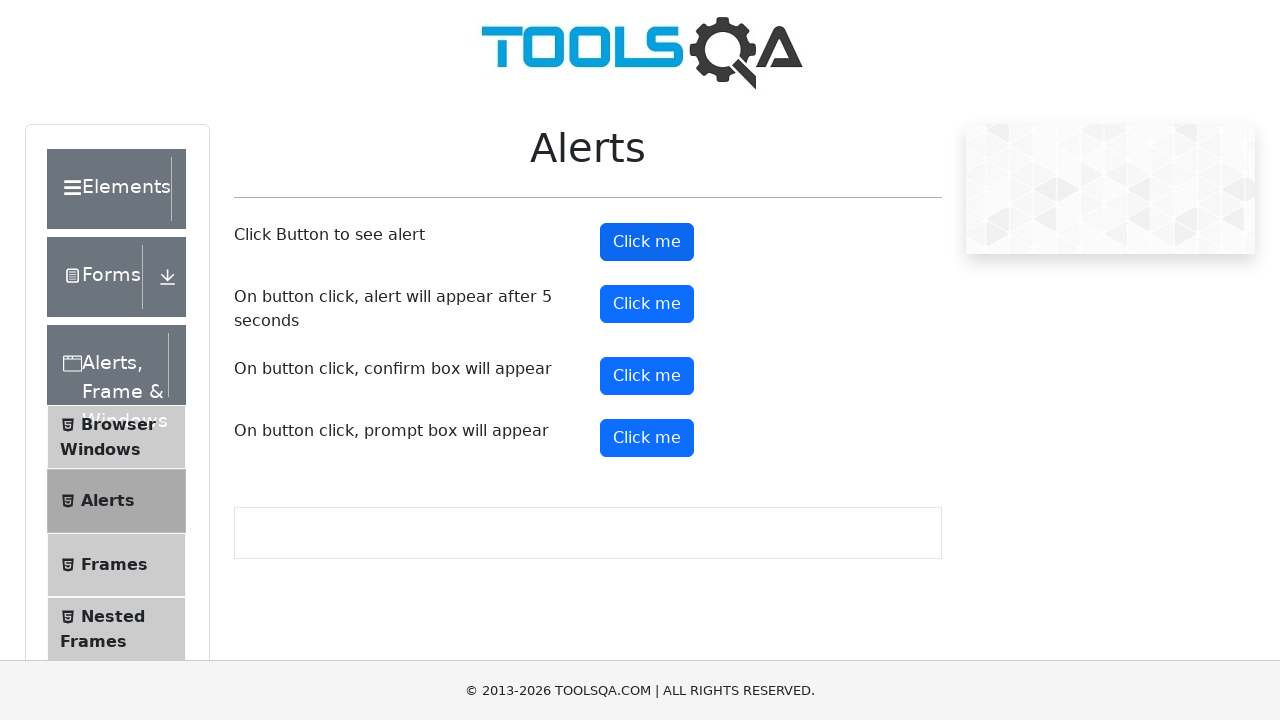

Waited for simple alert to be handled
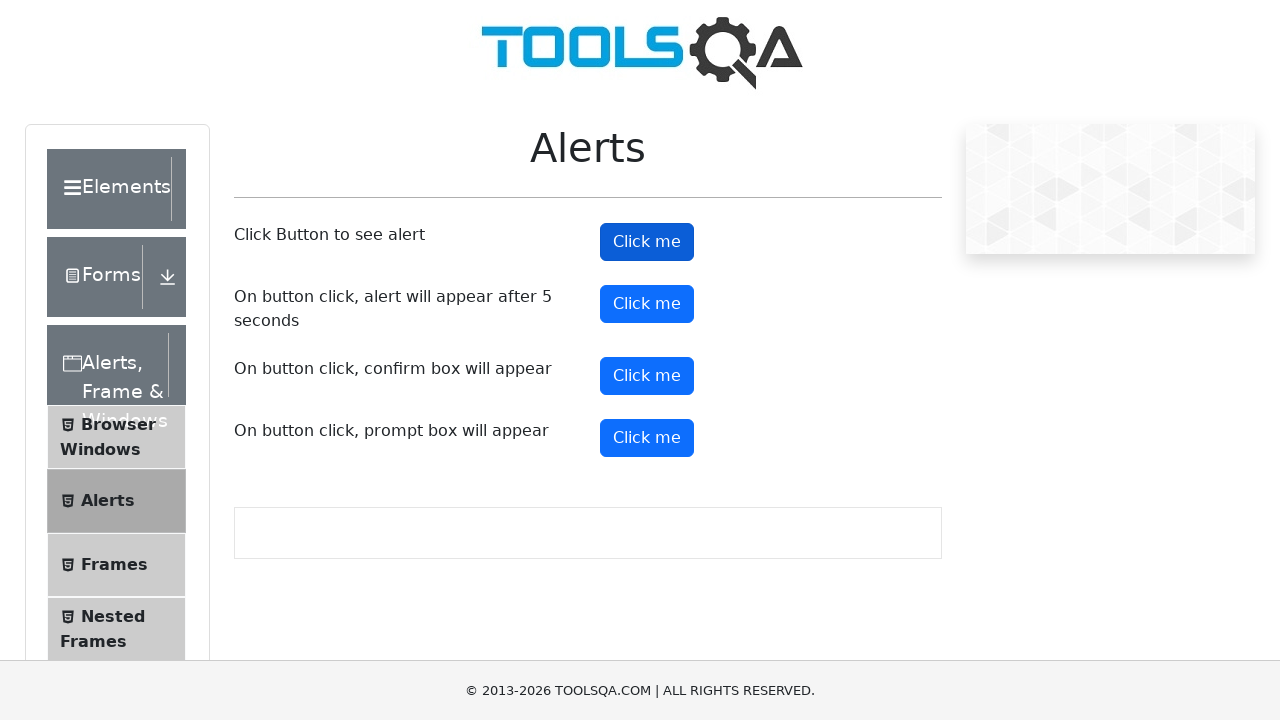

Set up dialog handler to dismiss confirmation alert
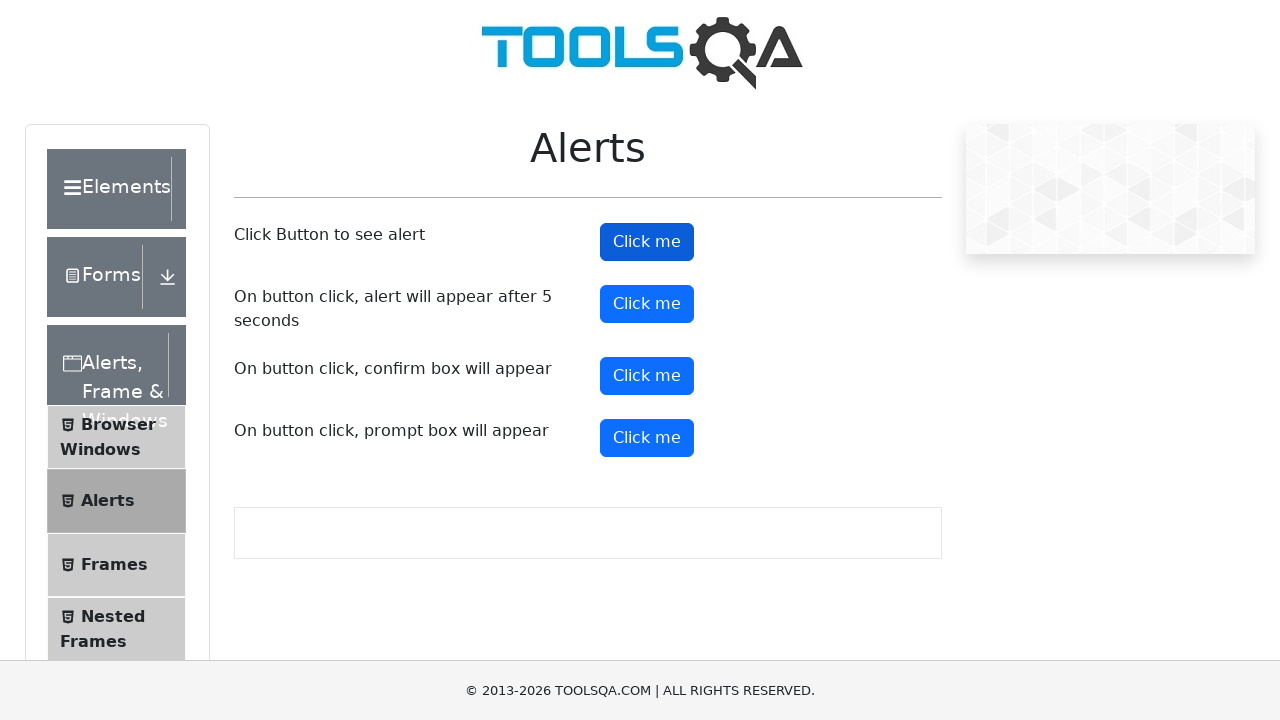

Clicked confirm button to trigger confirmation dialog at (647, 376) on #confirmButton
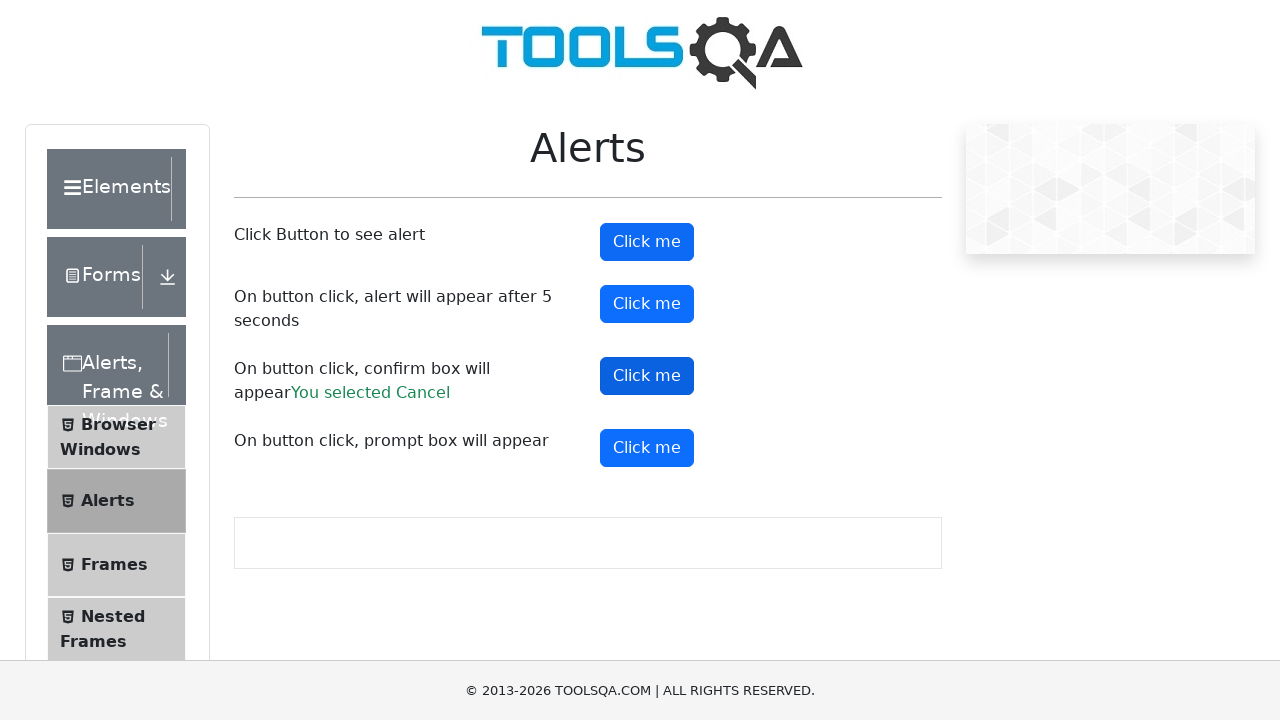

Waited for confirmation alert to be dismissed
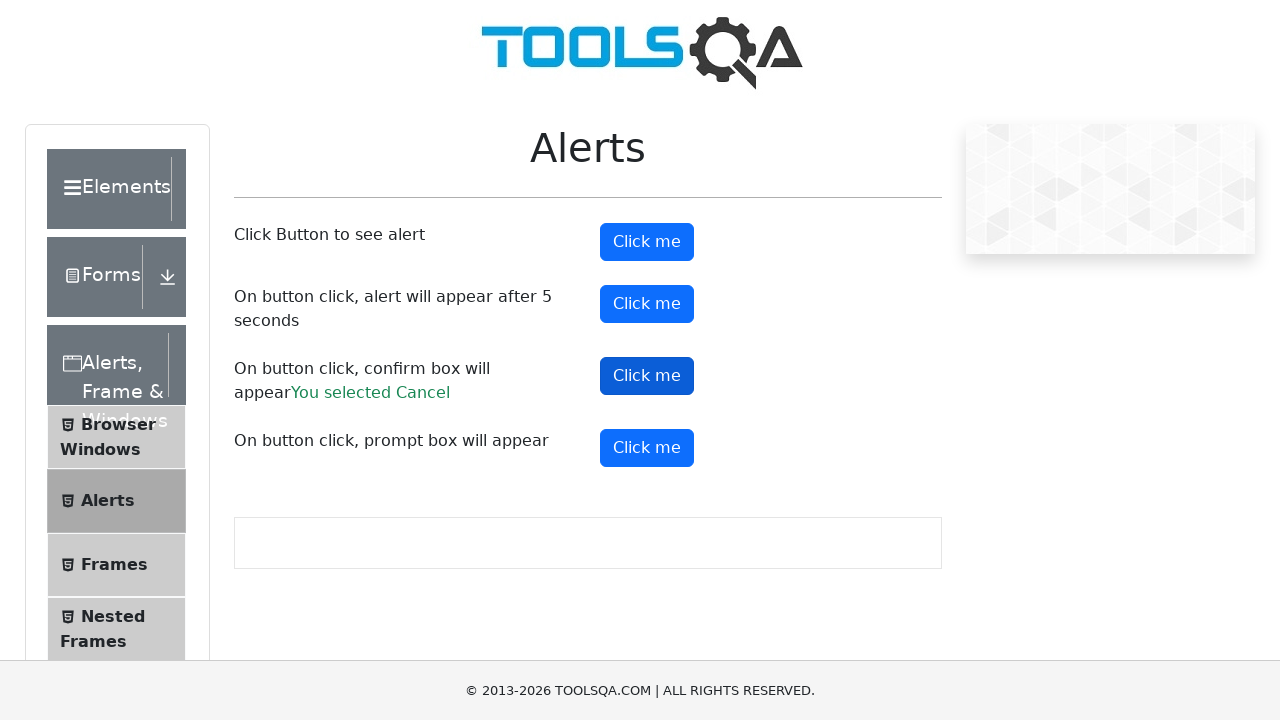

Set up dialog handler to accept prompt with text 'accepting the alert'
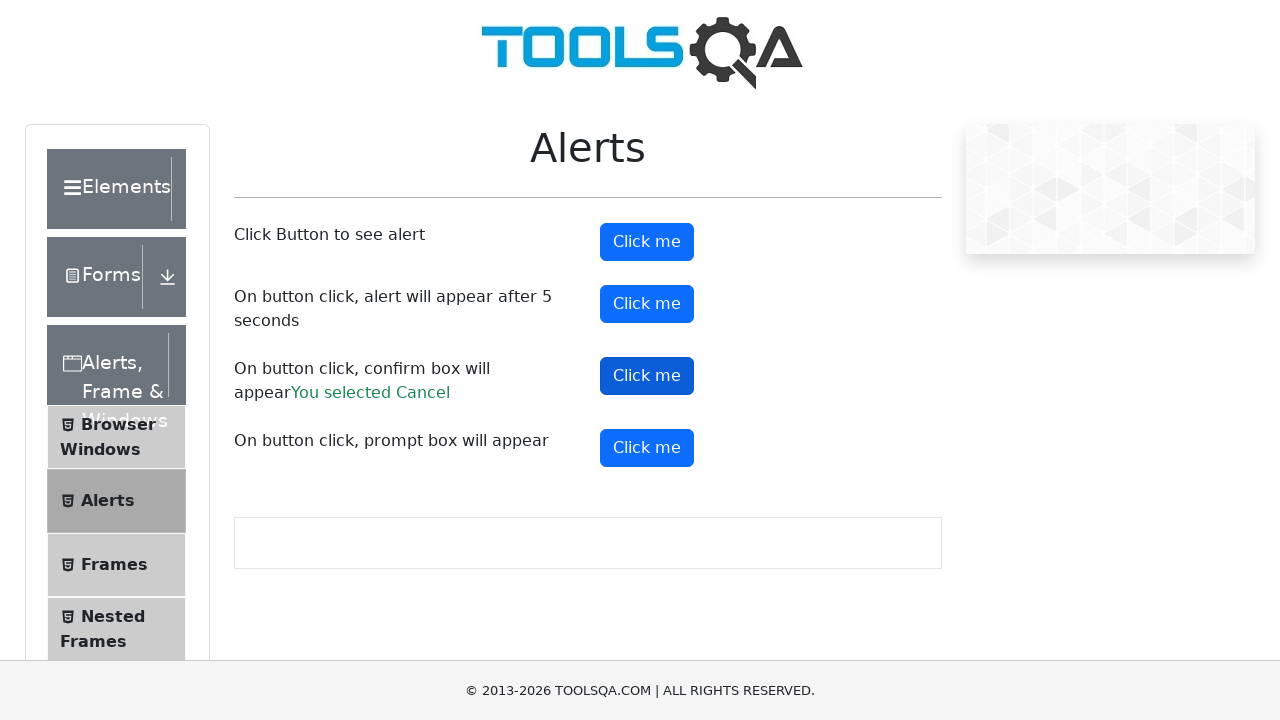

Clicked prompt button to trigger prompt dialog at (647, 448) on #promtButton
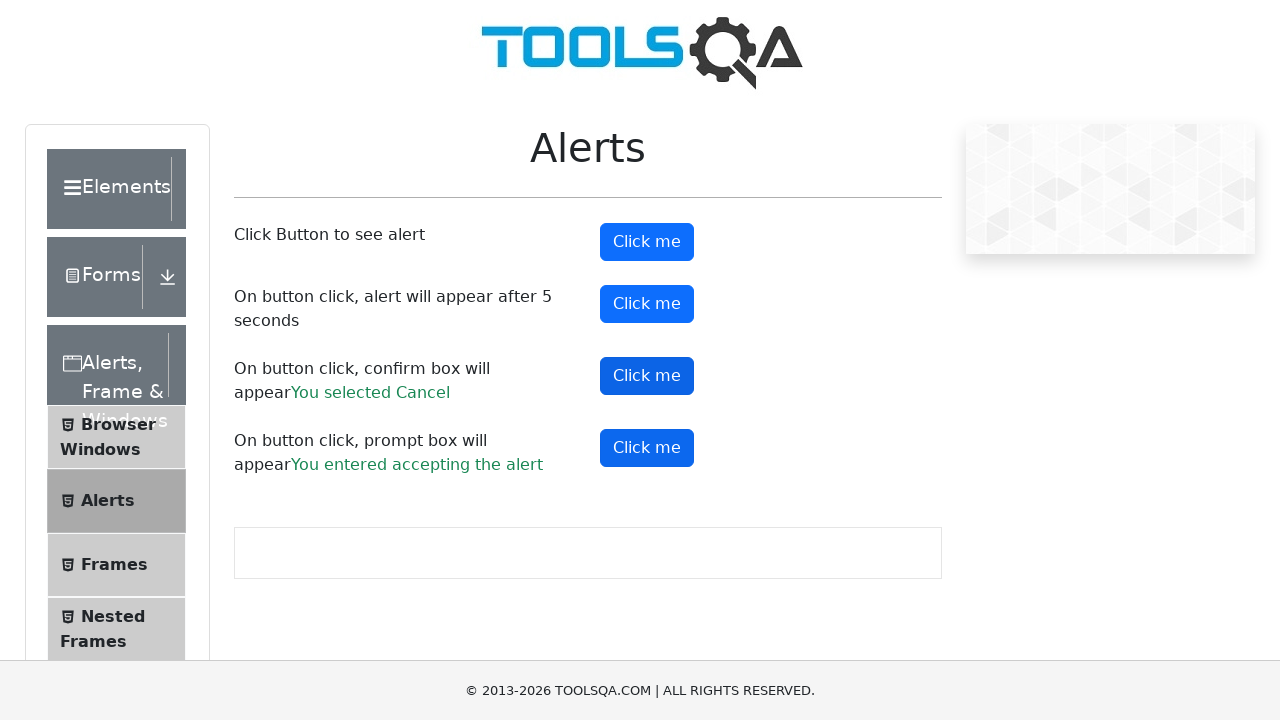

Waited for prompt alert to be handled
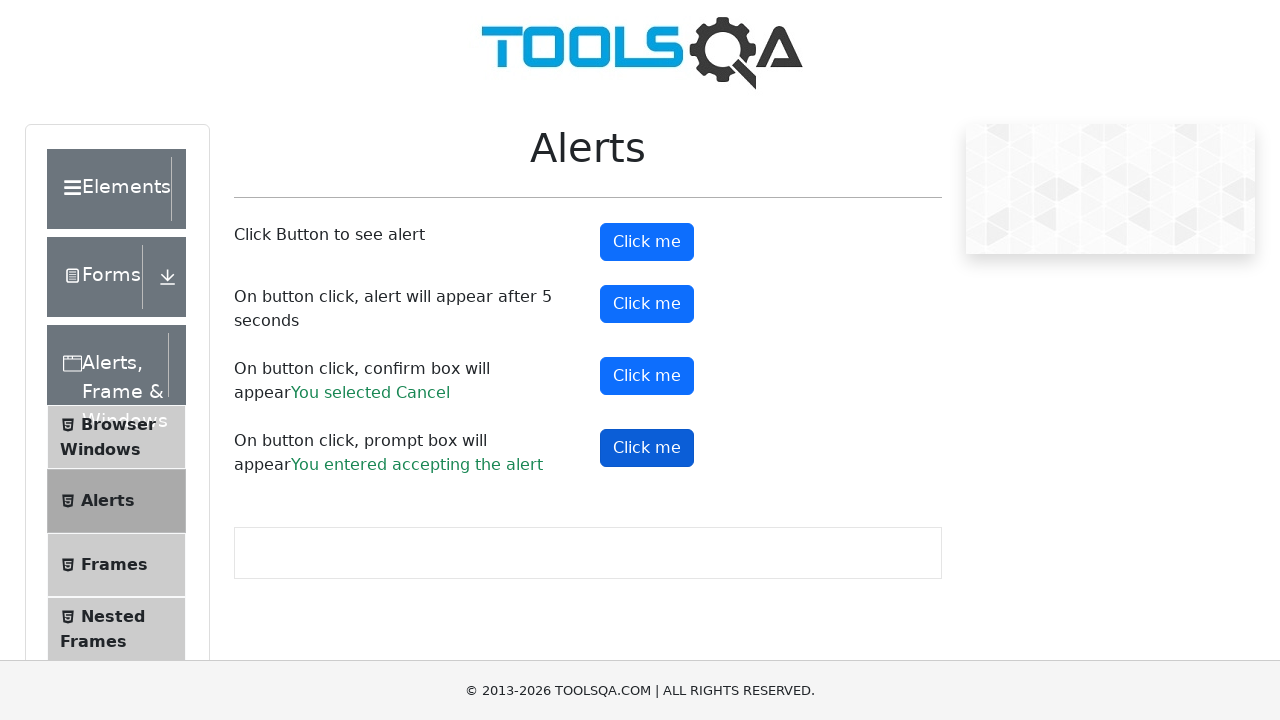

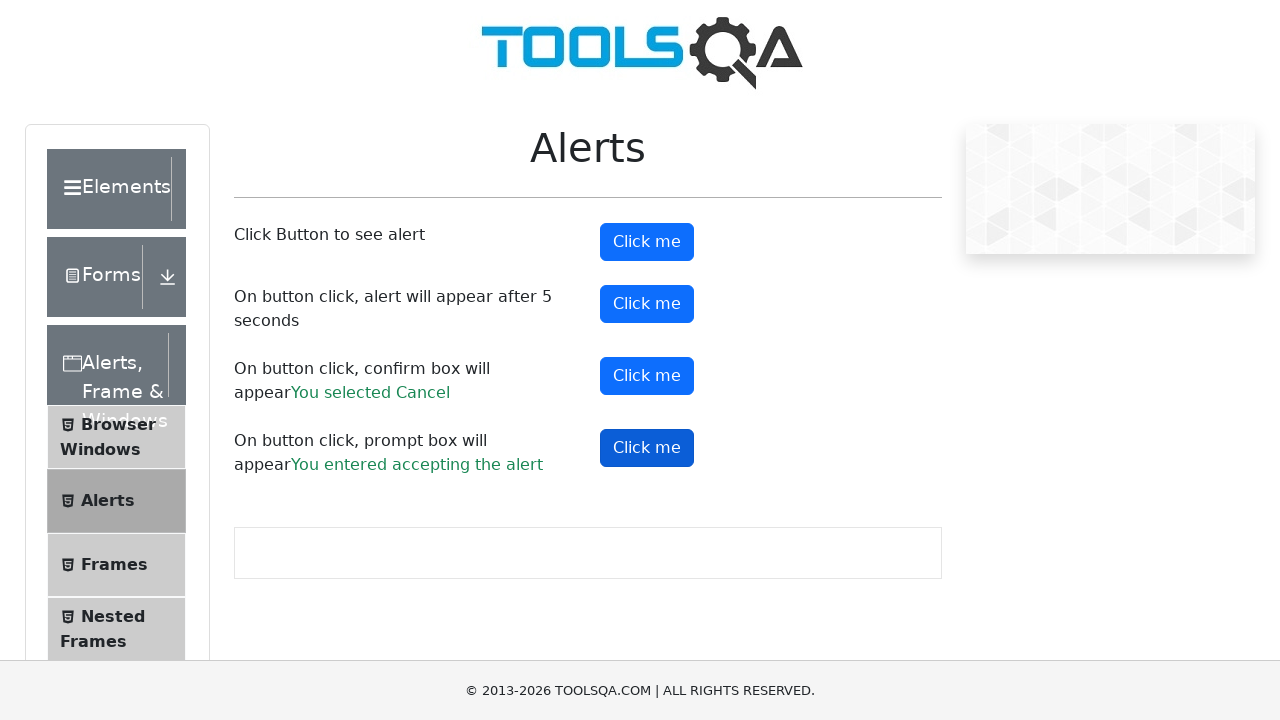